Tests keyboard actions by typing text in a field, selecting all with Ctrl+A, and deleting

Starting URL: https://omayo.blogspot.com/

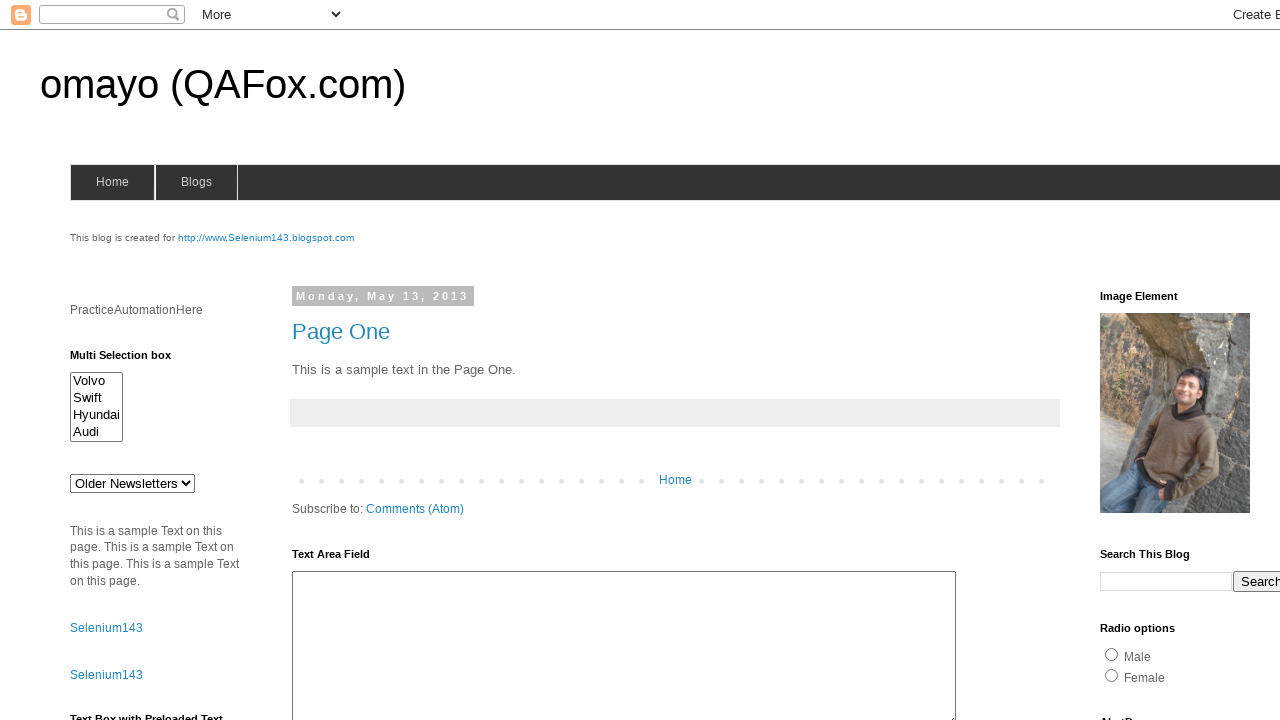

Clicked on text field #ta1 at (624, 643) on #ta1
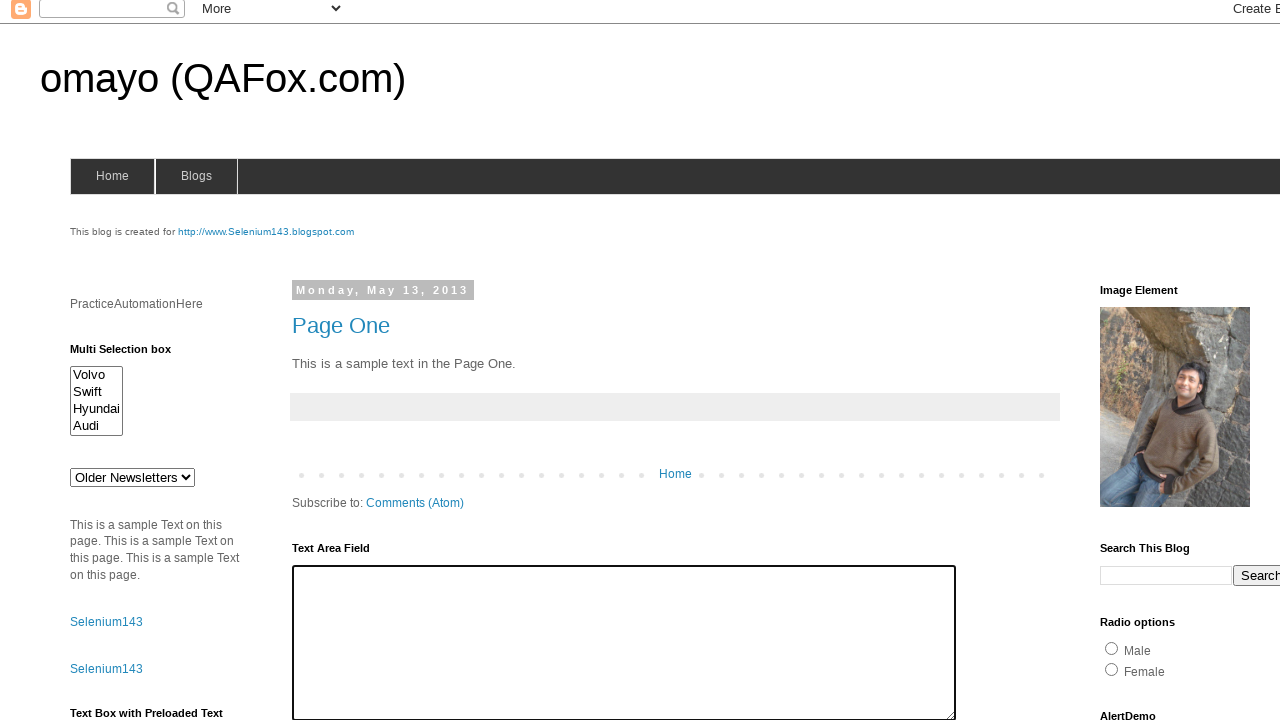

Typed 'Madhukiran' in text field on #ta1
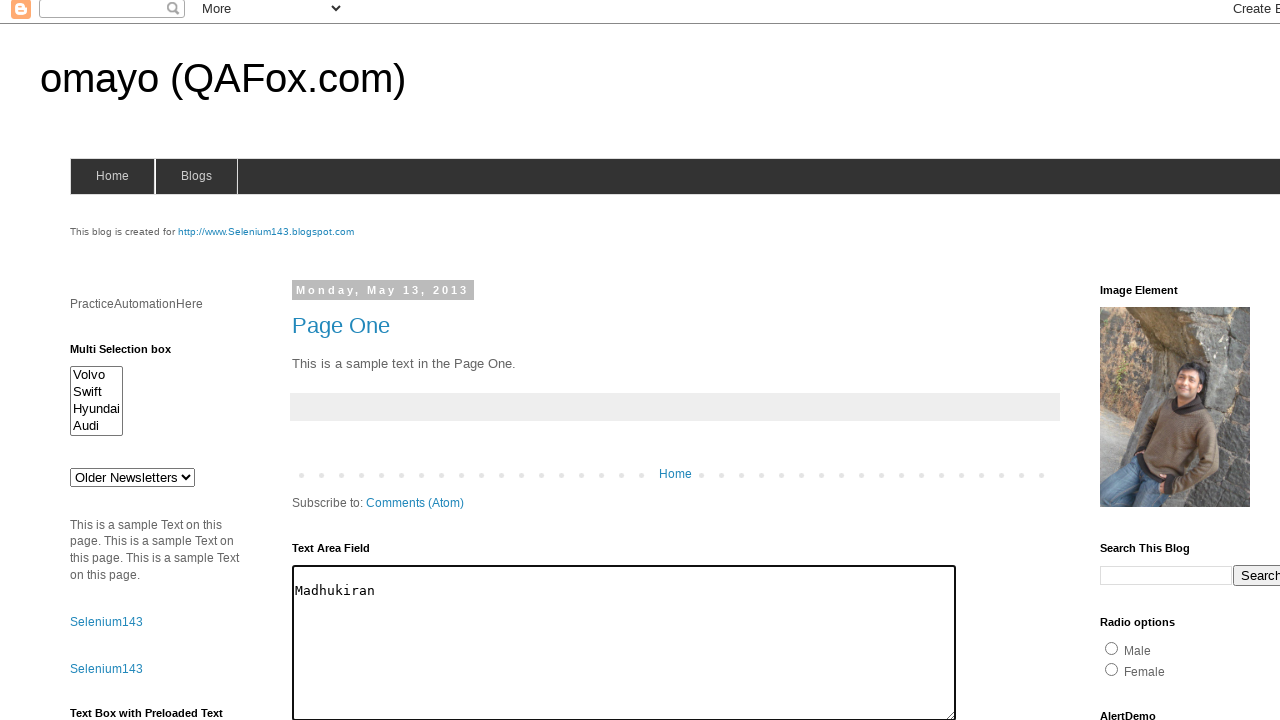

Selected all text with Ctrl+A
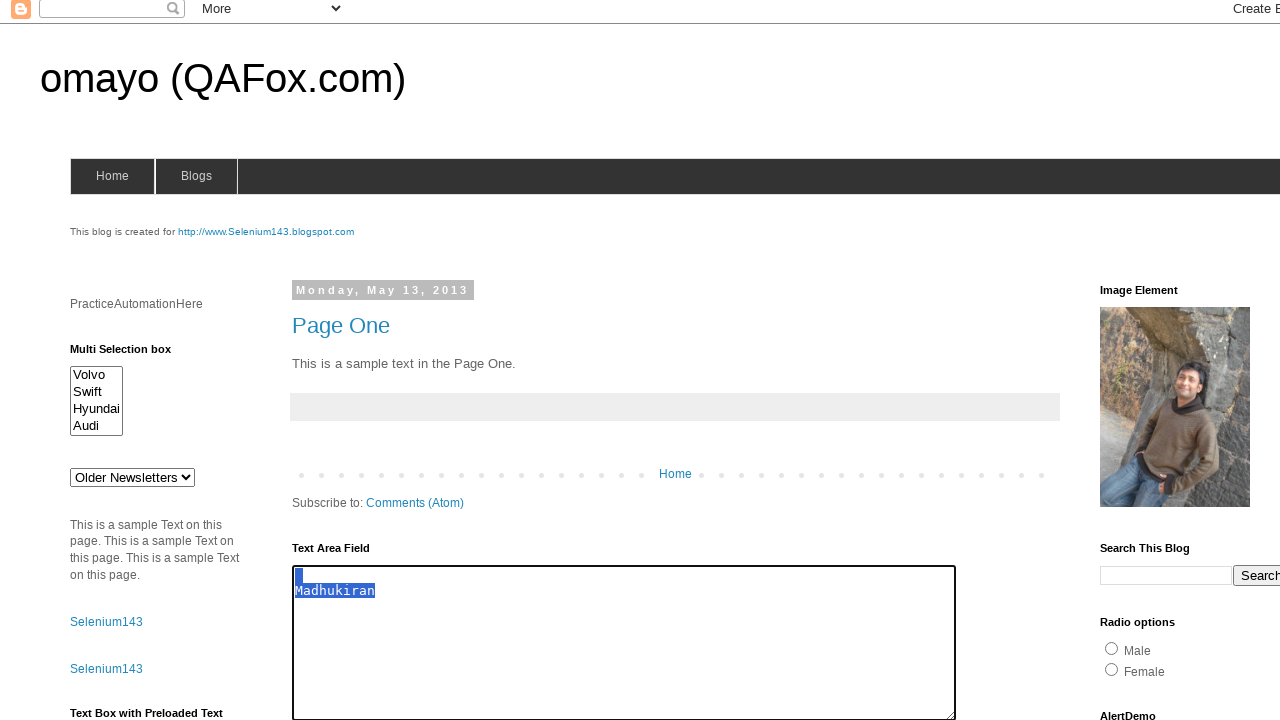

Deleted selected text
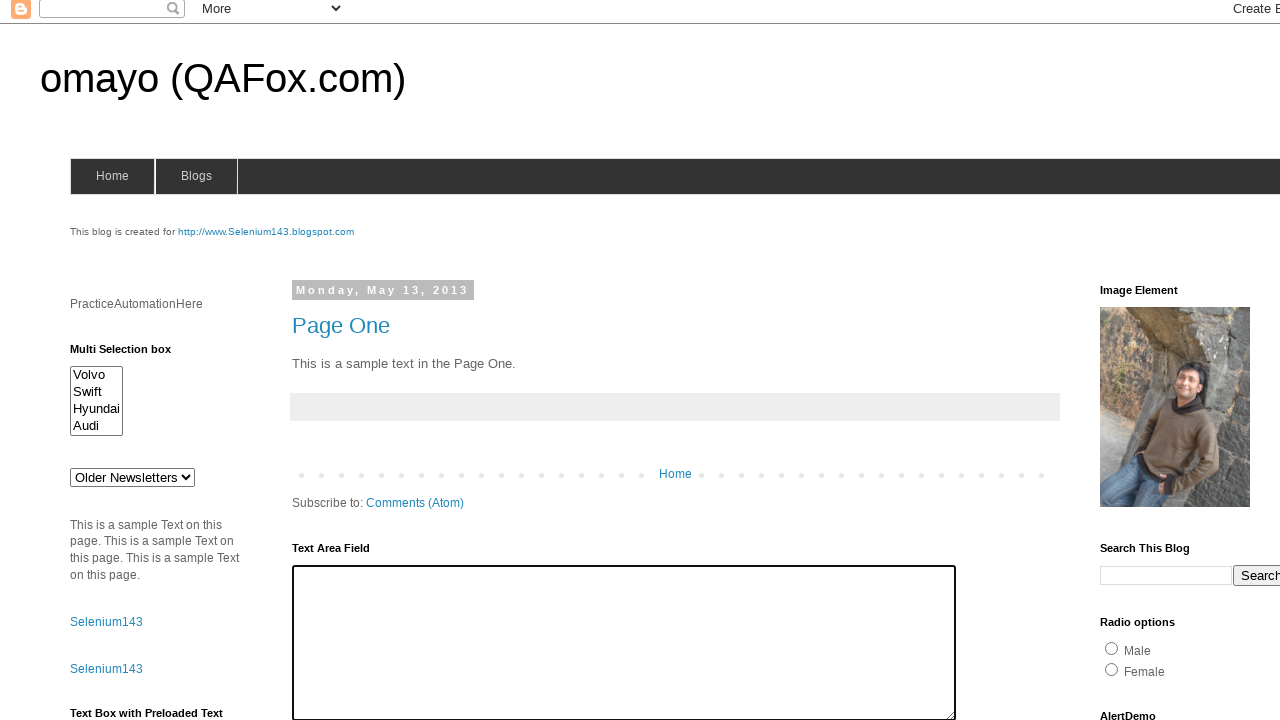

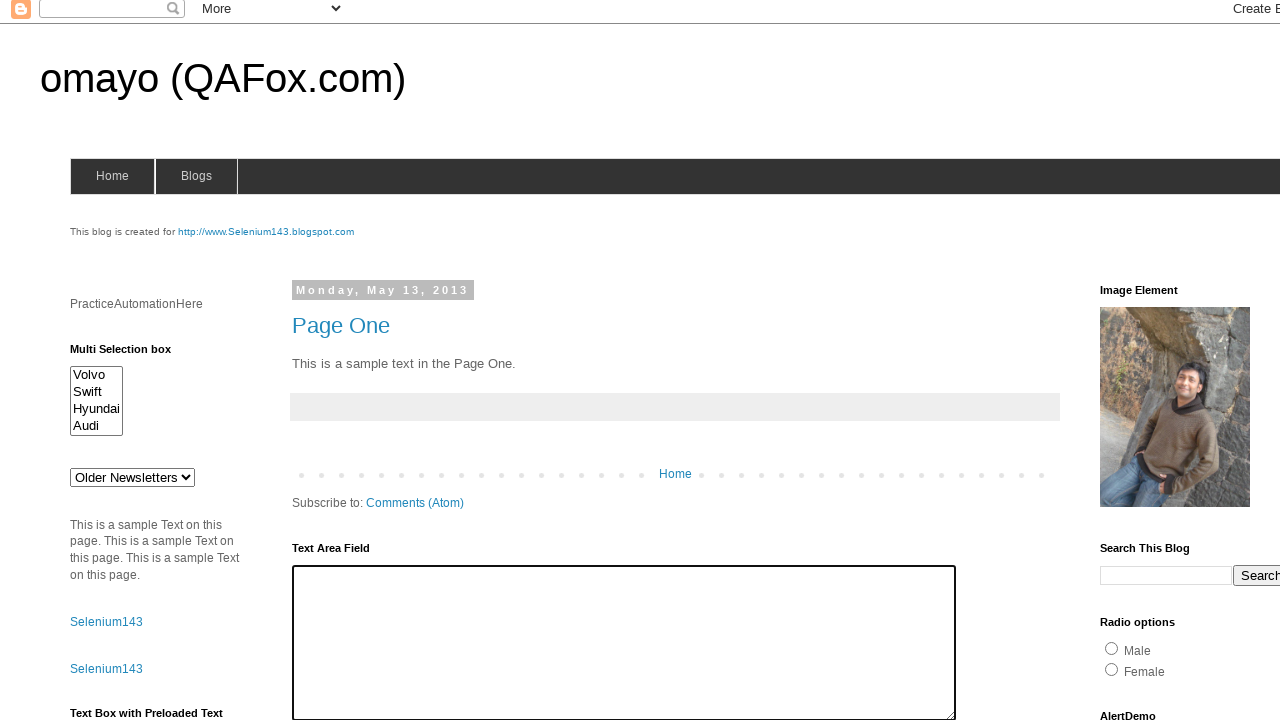